Tests alert handling by triggering a confirm dialog, accepting it, and verifying the result text

Starting URL: https://demoqa.com/alerts

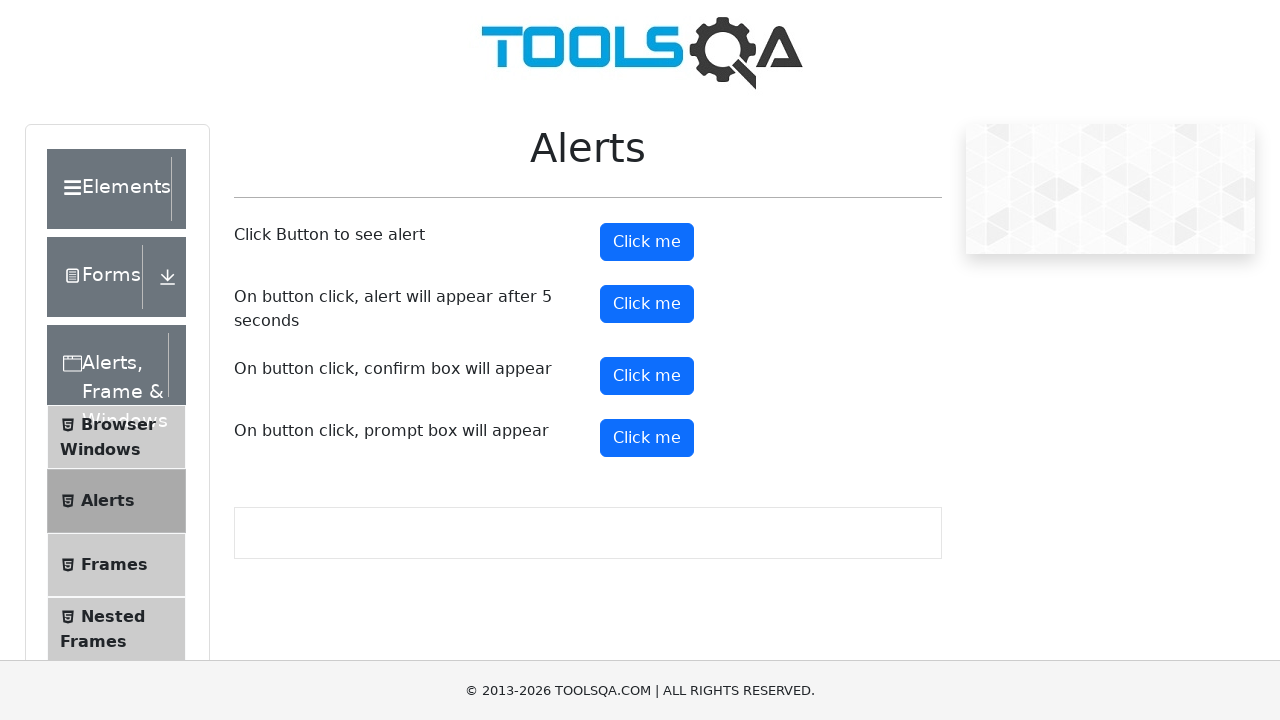

Clicked the confirm button to trigger alert dialog at (647, 376) on #confirmButton
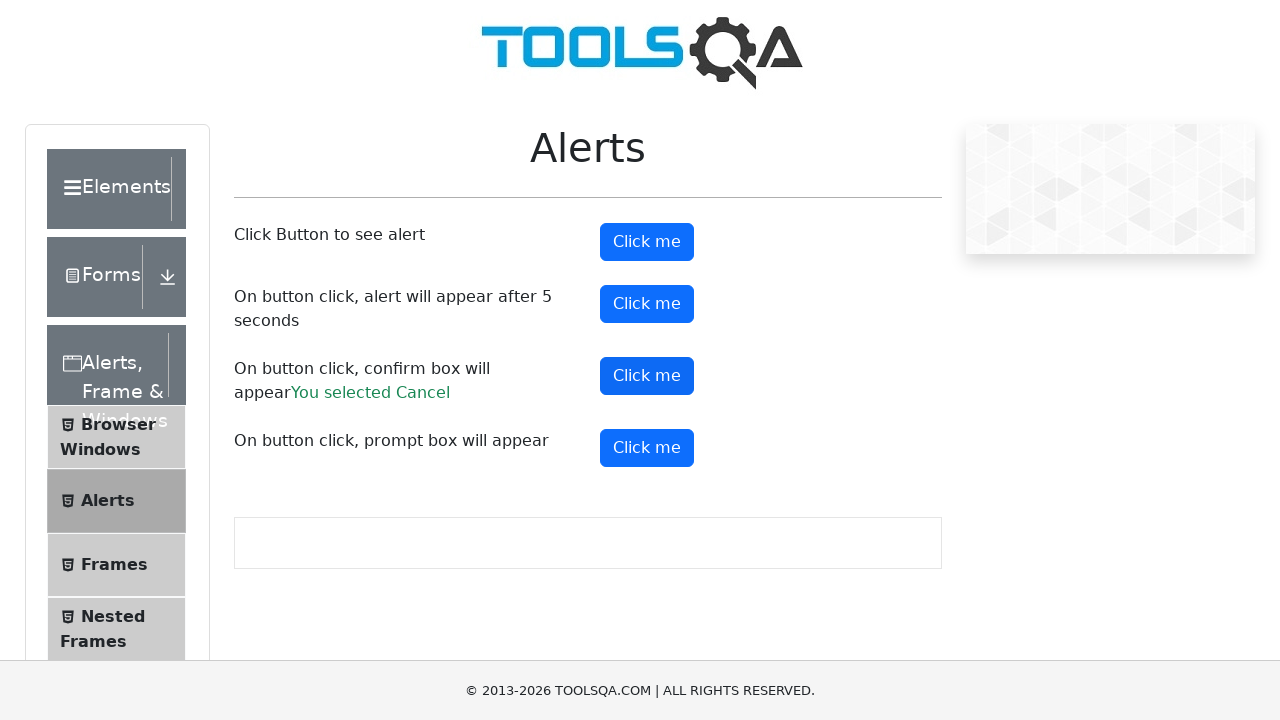

Set up dialog handler to accept confirm dialog
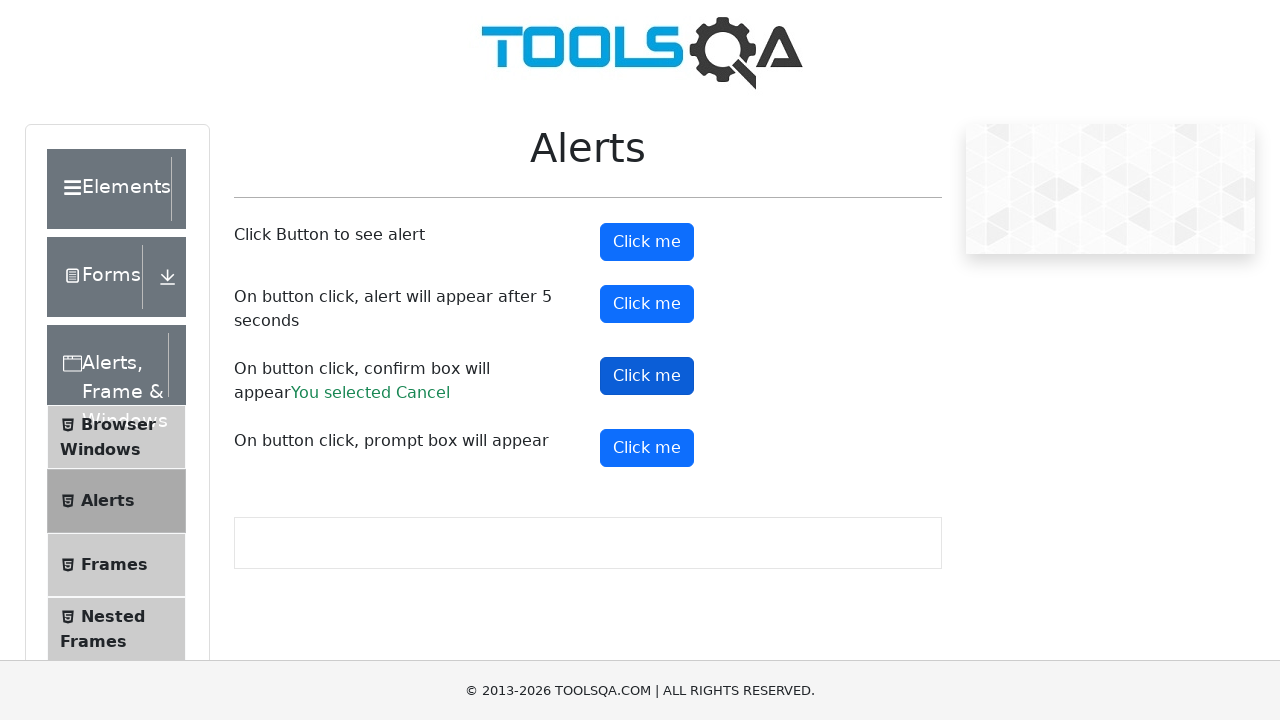

Waited for confirm result text to appear
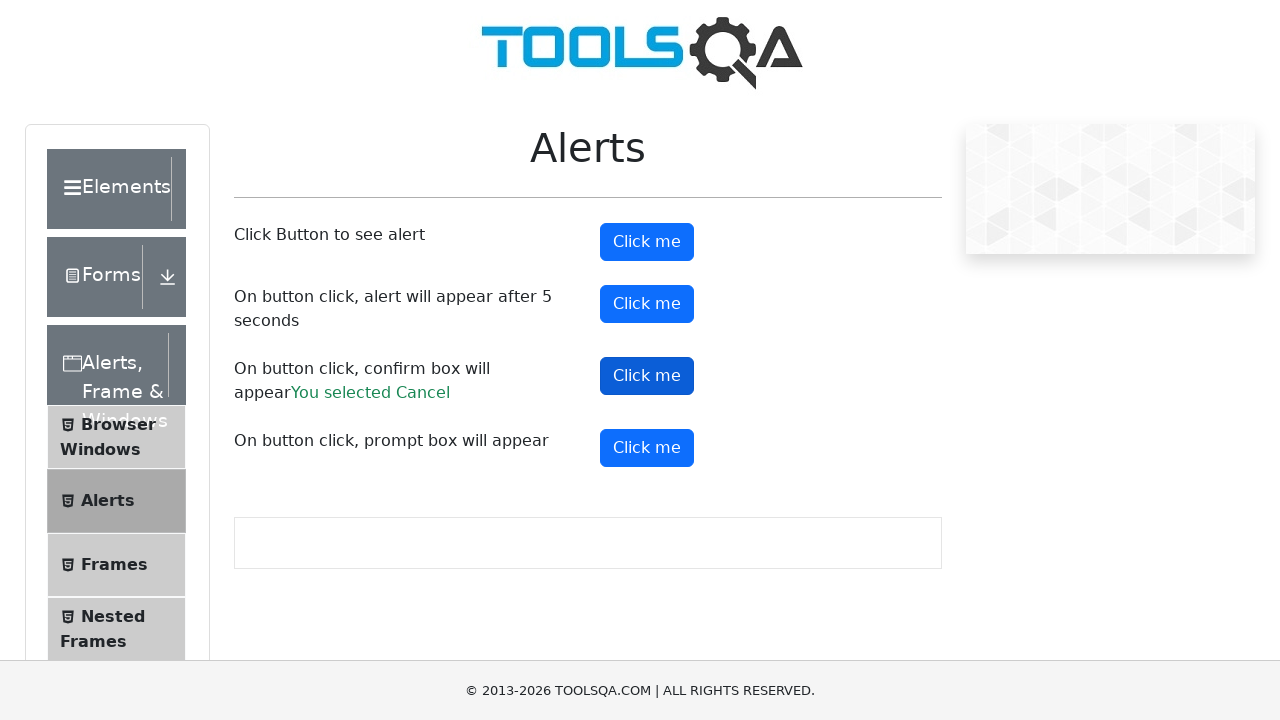

Retrieved confirm result text: You selected Cancel
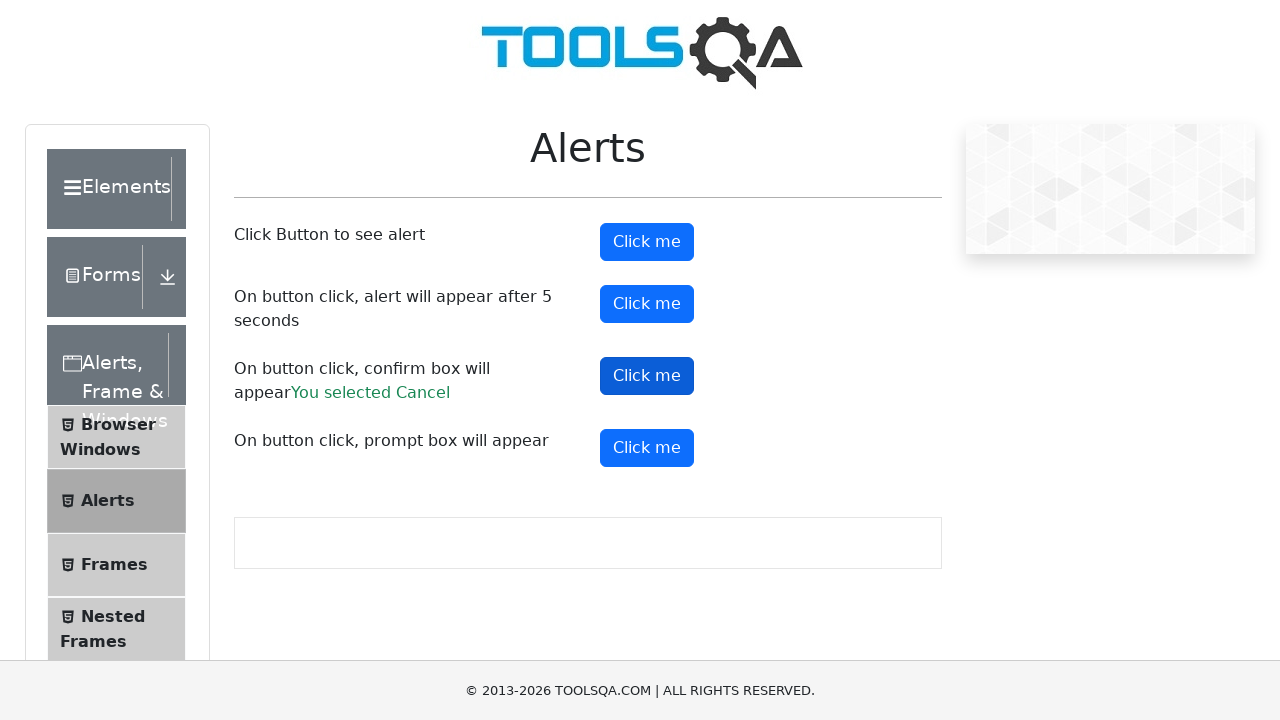

Printed confirm result to console
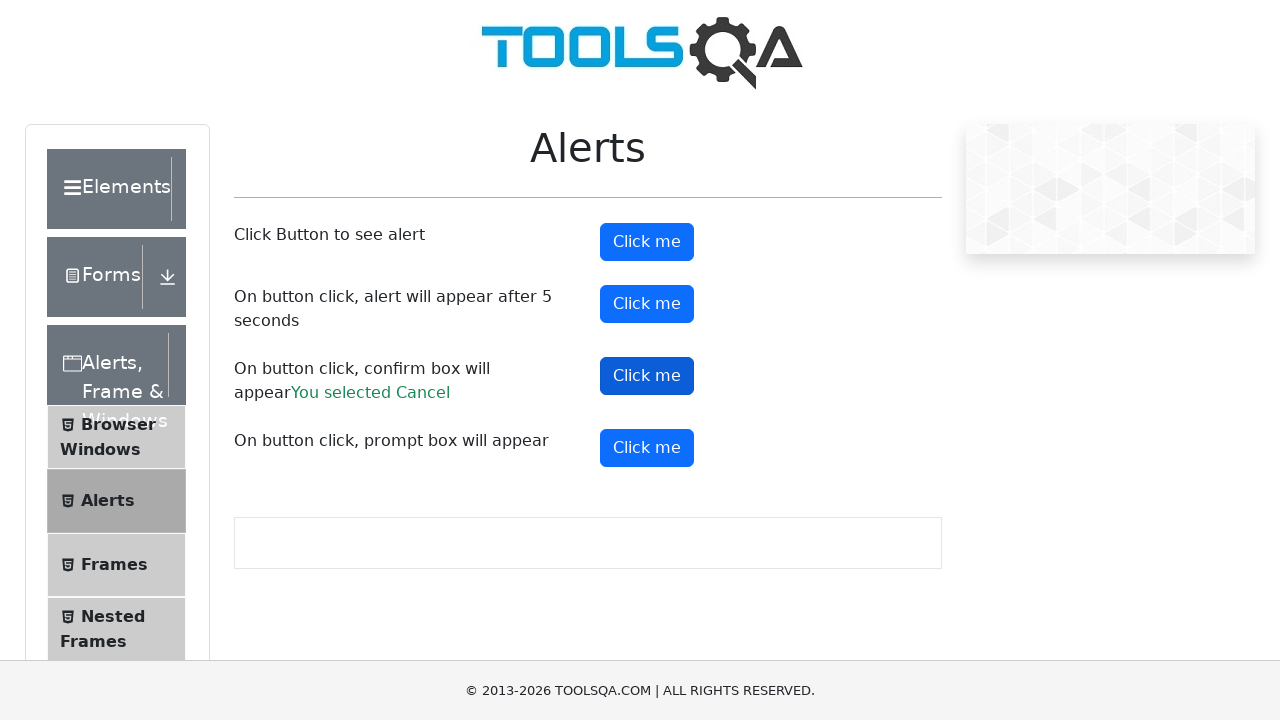

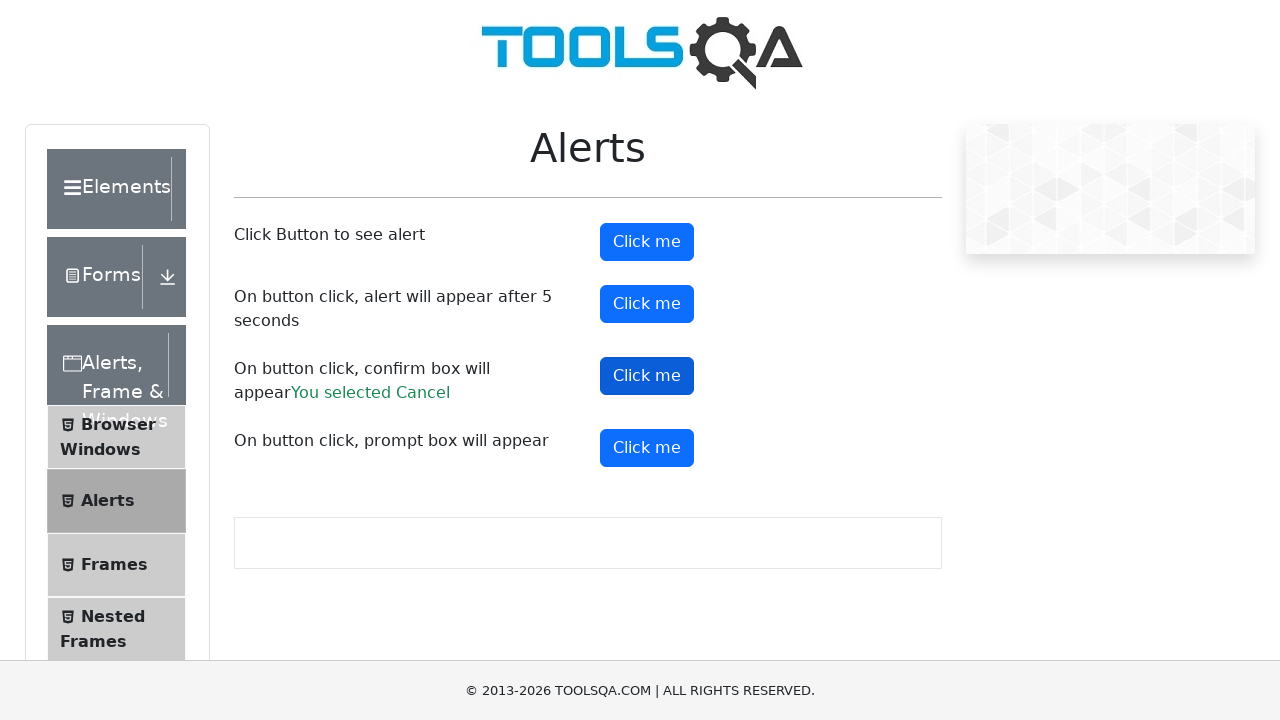